Tests radio button selection functionality by selecting Male and Female gender options

Starting URL: https://demo.automationtesting.in/Register.html

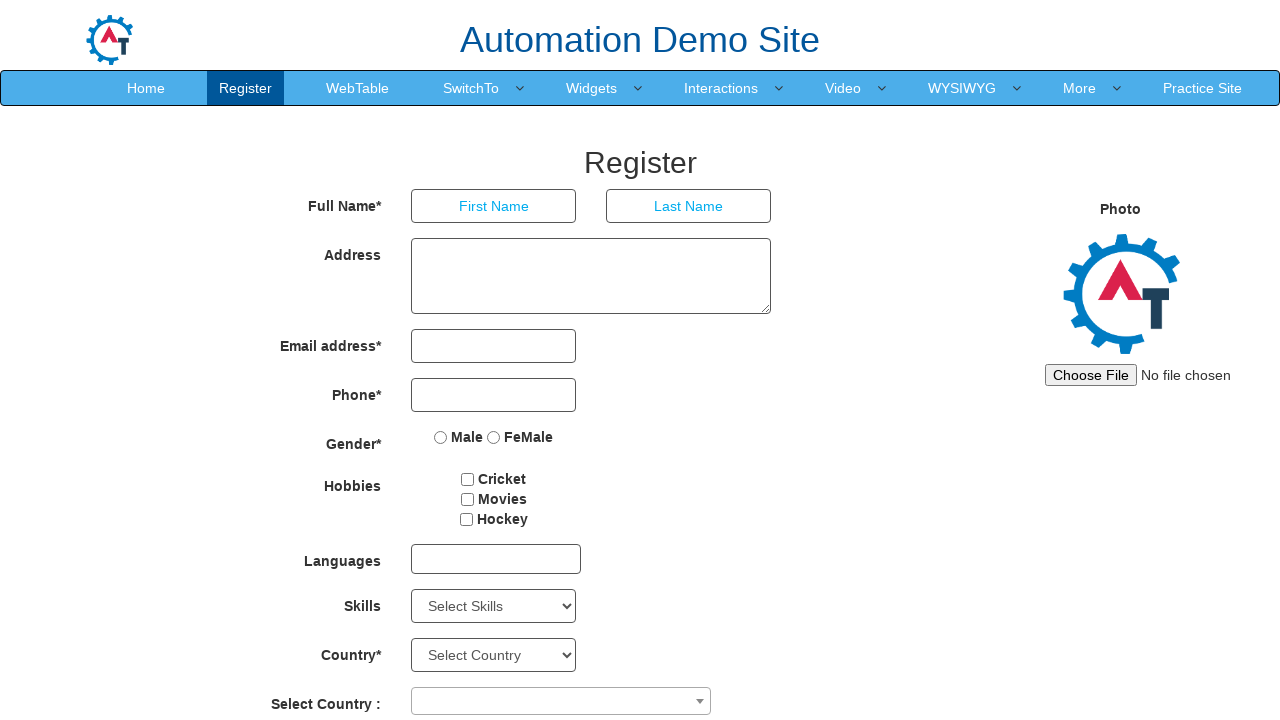

Clicked Male radio button to select gender option at (441, 437) on xpath=//label[text() =' Male ']/input
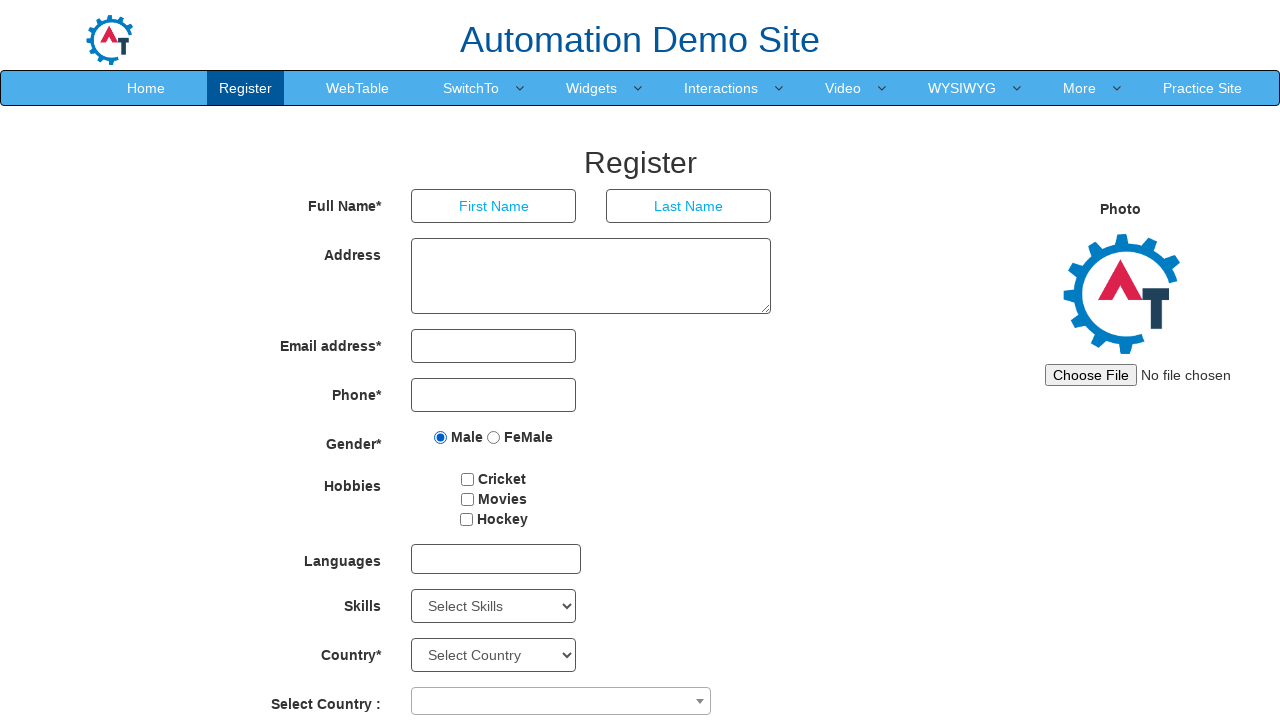

Waited 3 seconds for page to process
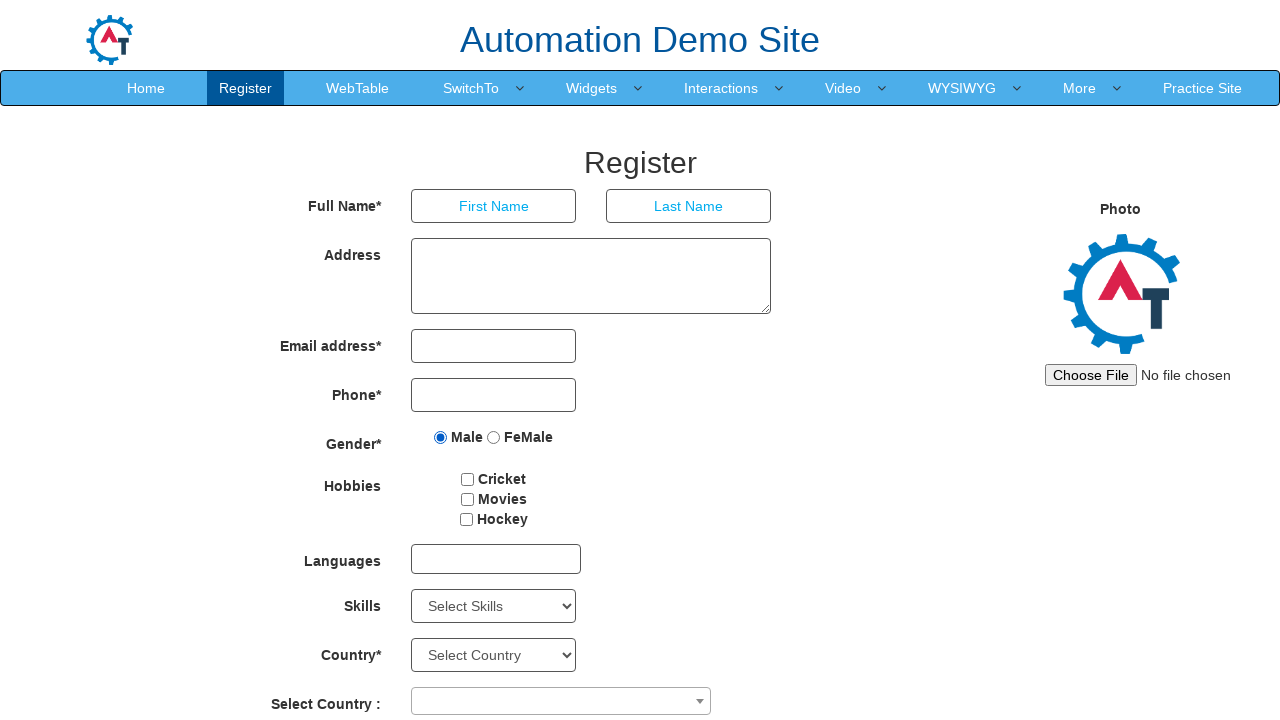

Clicked Female radio button to select gender option at (494, 437) on xpath=//label[text() =' FeMale']/input
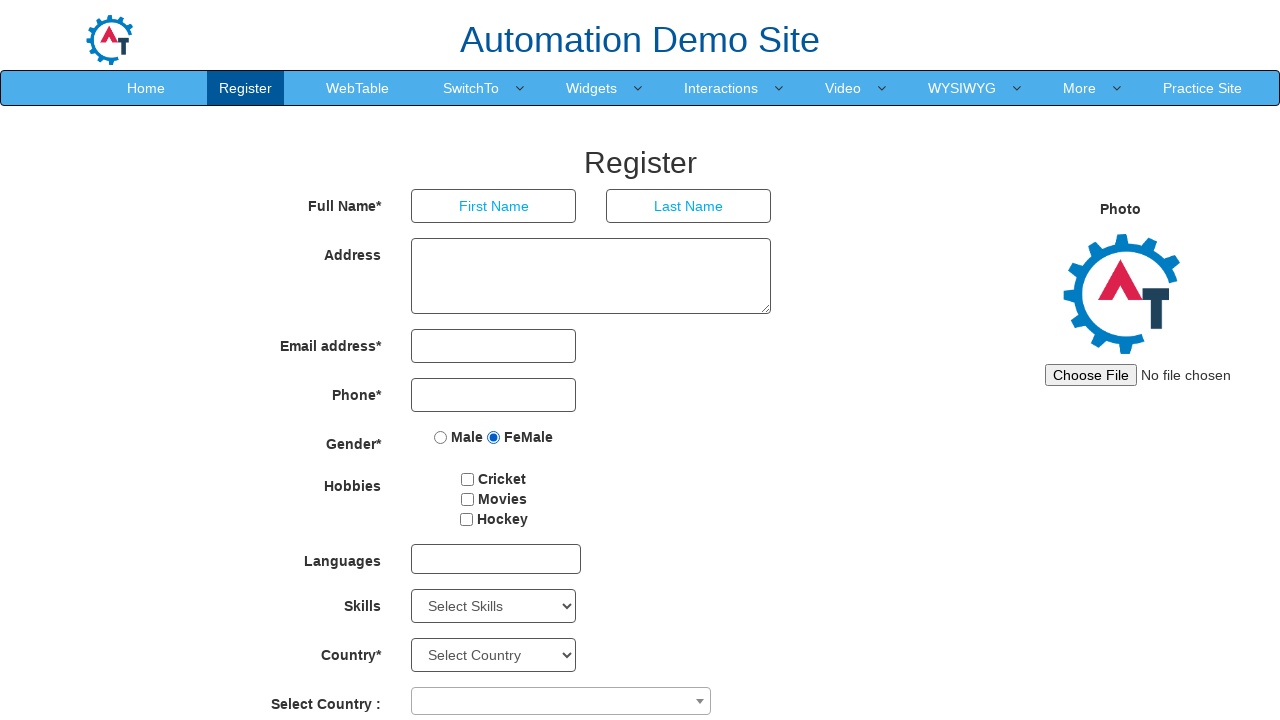

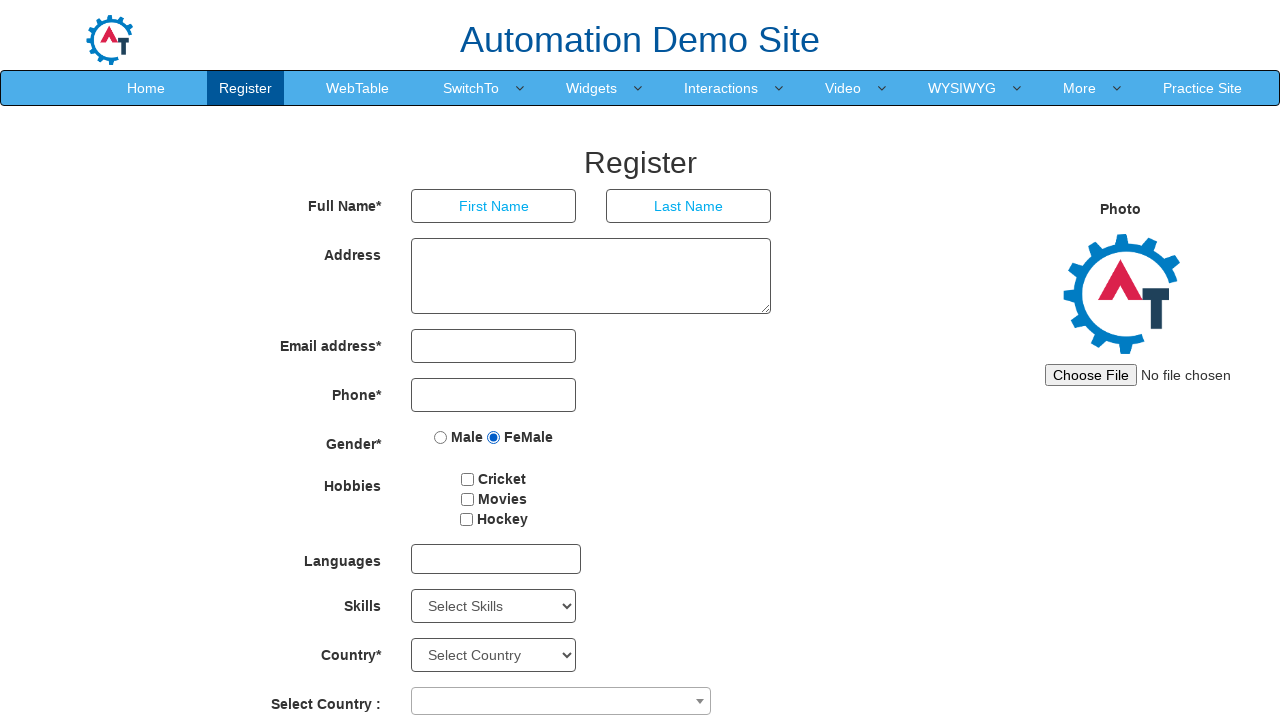